Tests pressing the space key on an element and verifies the page displays the correct key press result

Starting URL: http://the-internet.herokuapp.com/key_presses

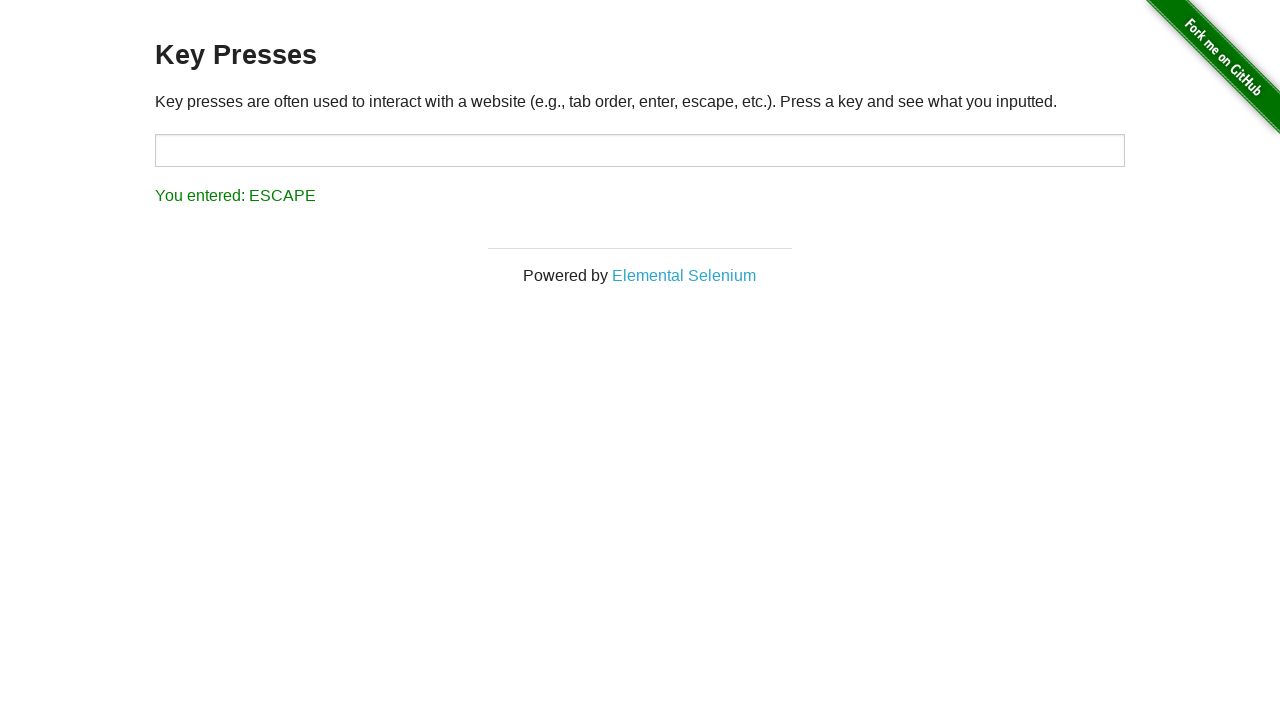

Pressed the space key on target element on #target
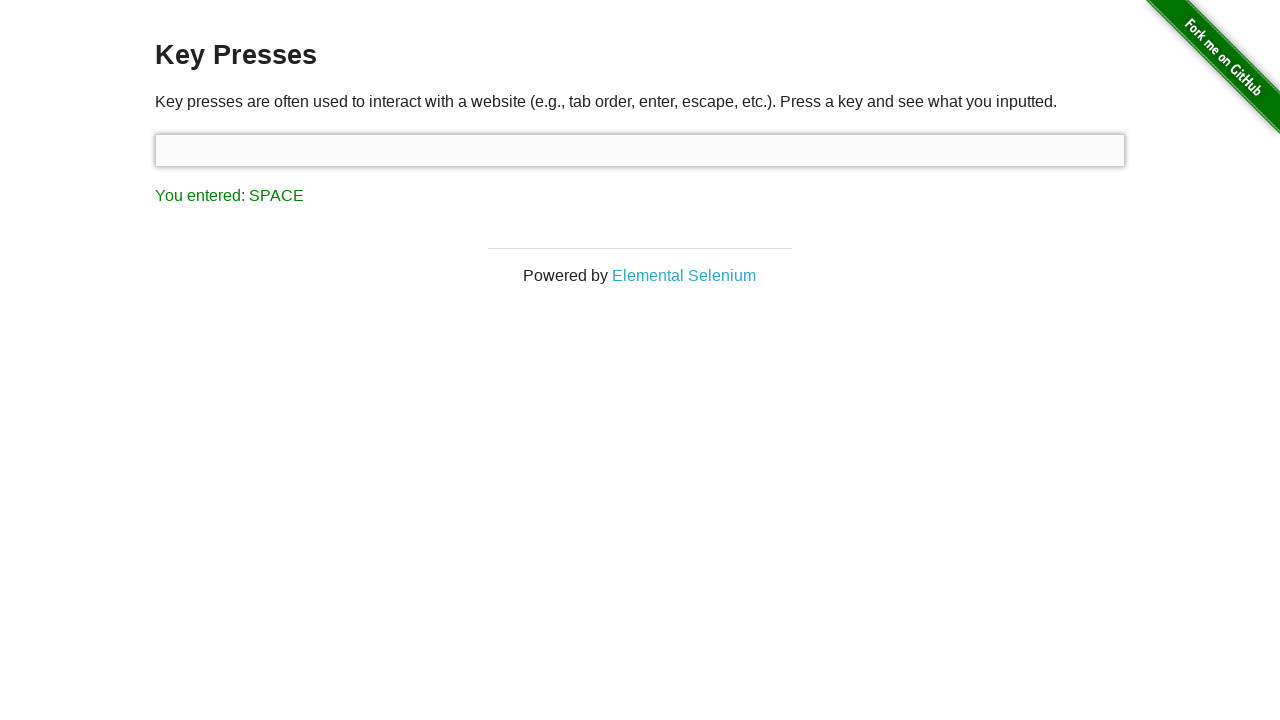

Result element loaded after space key press
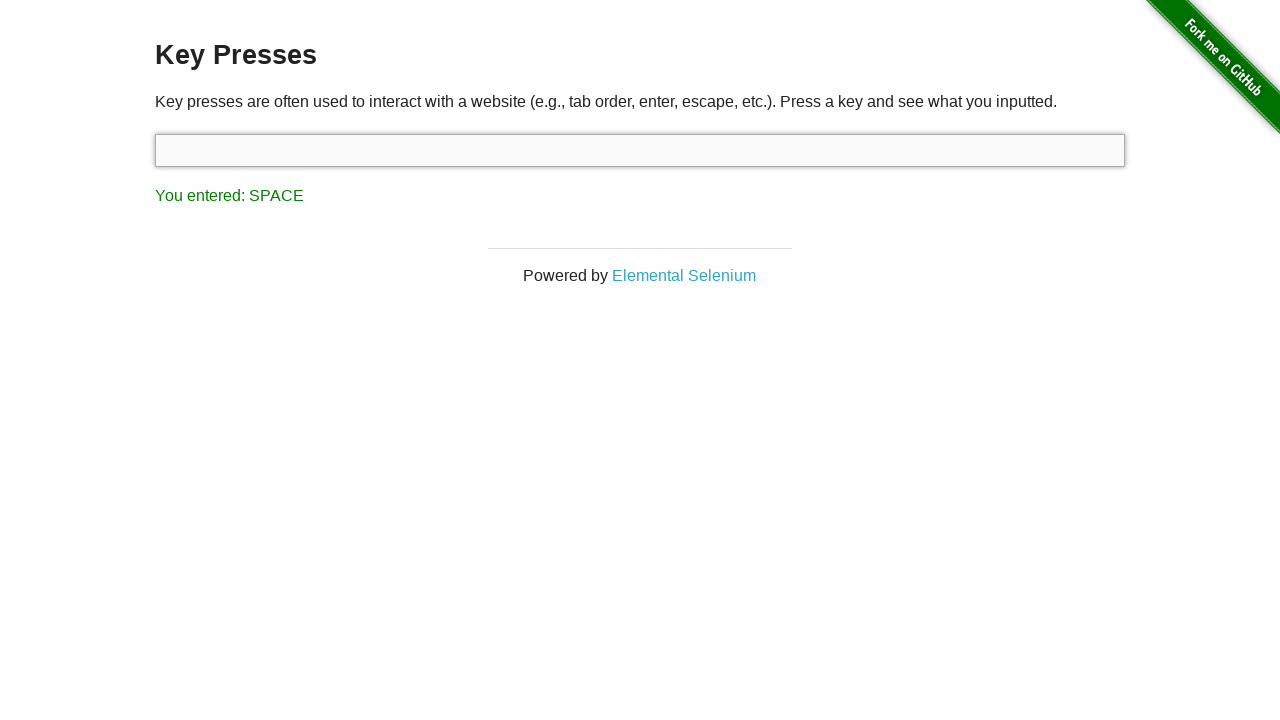

Retrieved result text content
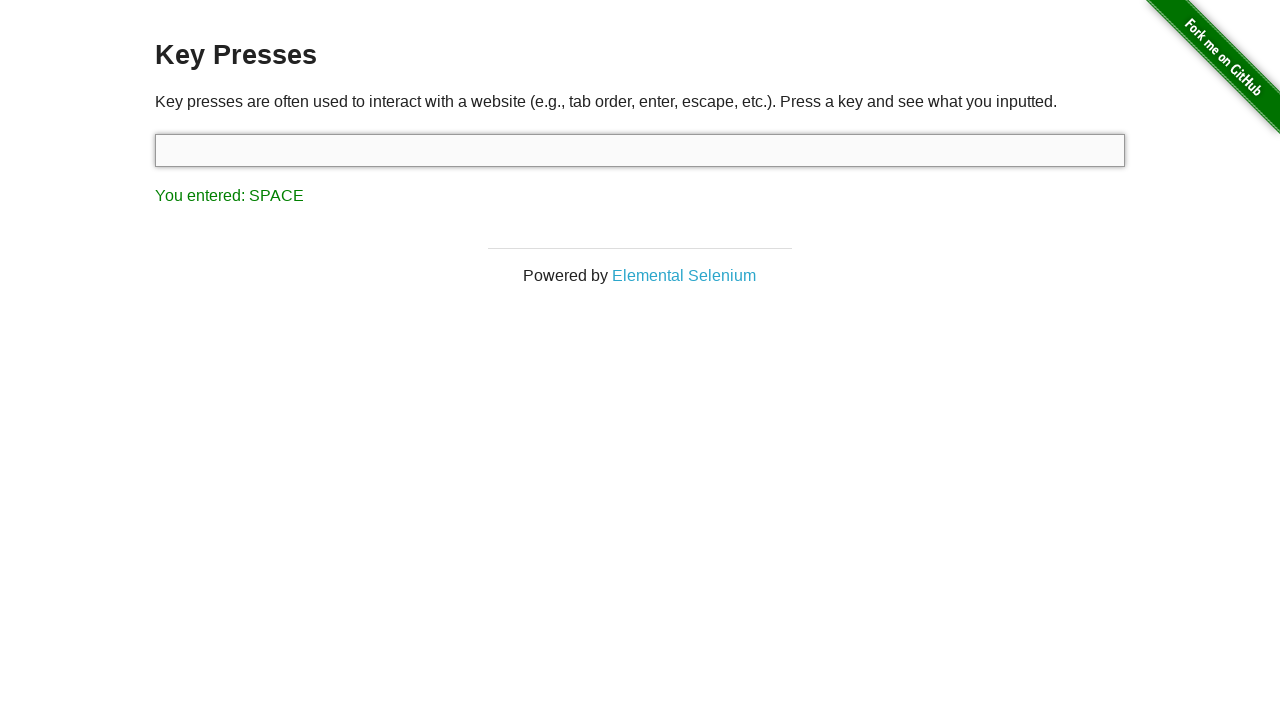

Verified result text matches expected 'You entered: SPACE'
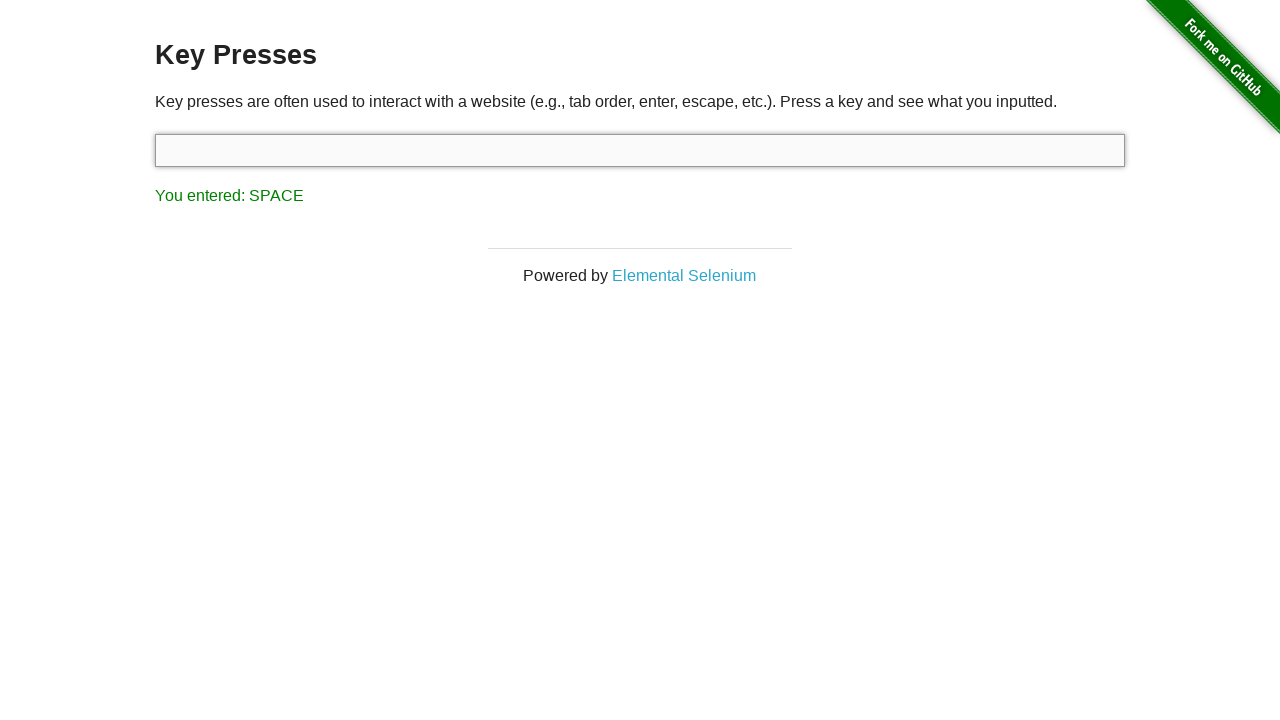

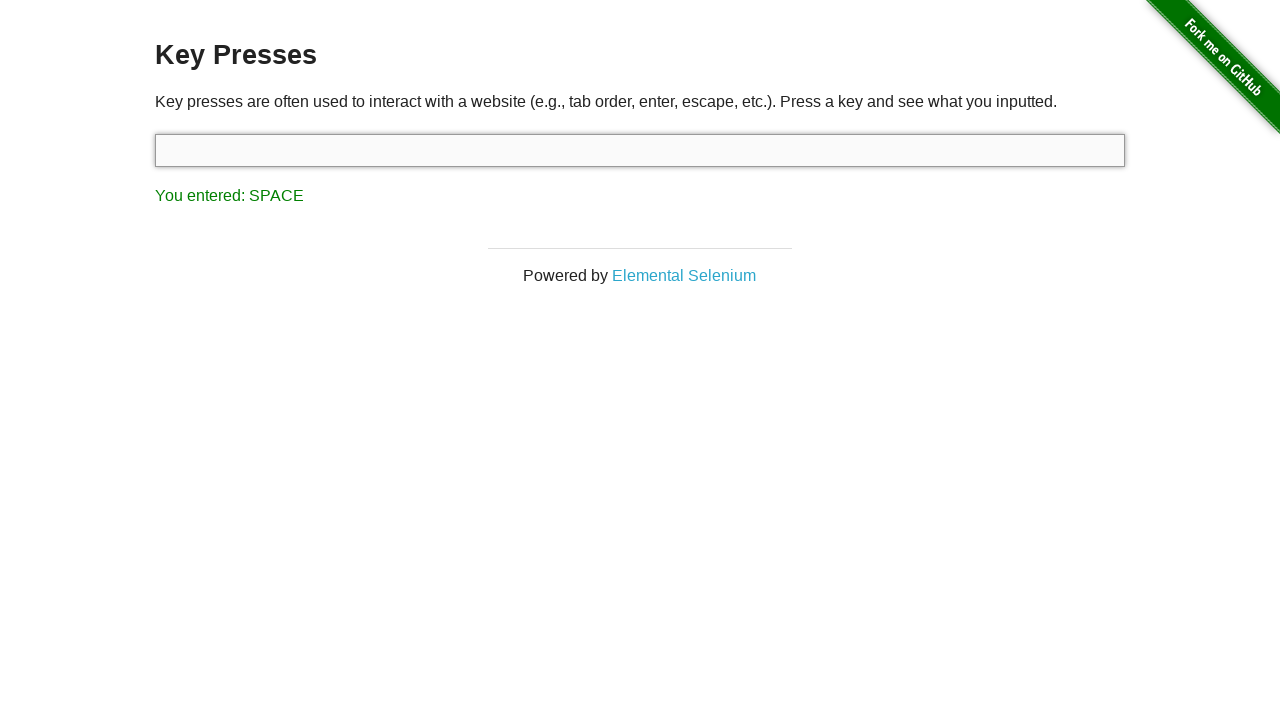